Tests JavaScript alert handling including simple alerts, confirmation dialogs, and prompt dialogs

Starting URL: https://the-internet.herokuapp.com/javascript_alerts

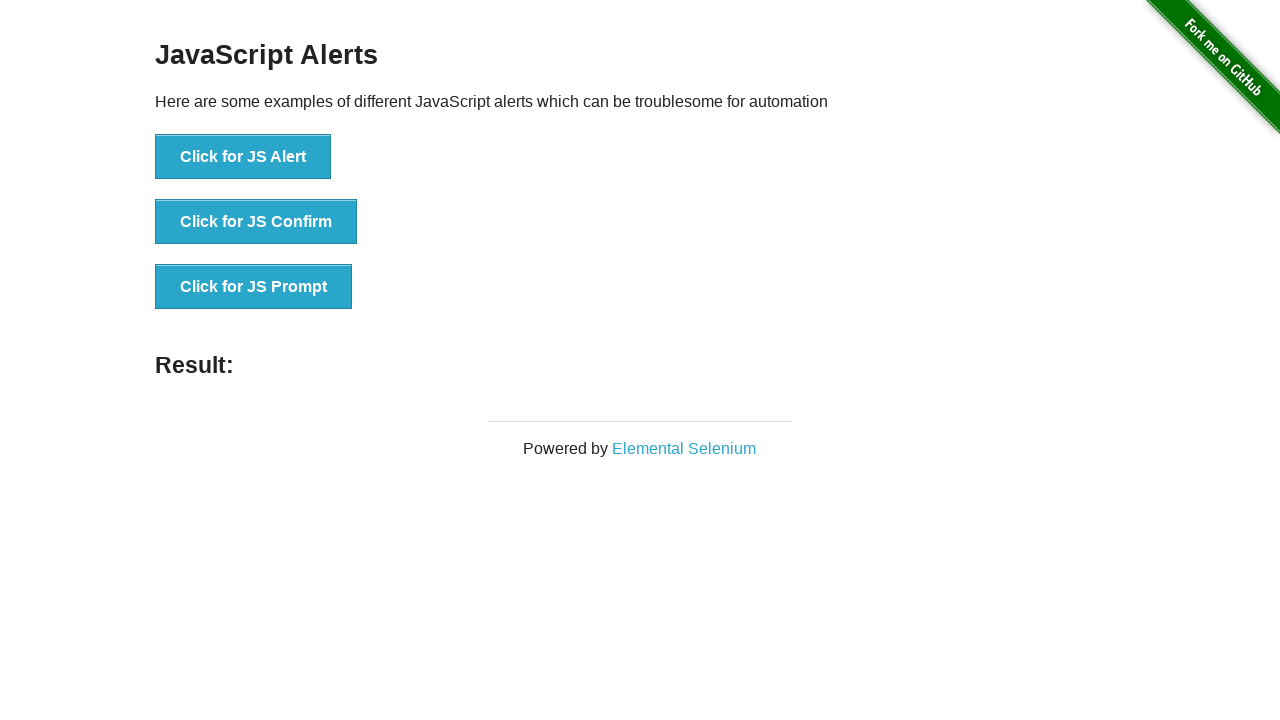

Clicked button to trigger JavaScript alert at (243, 157) on xpath=//button[text()='Click for JS Alert']
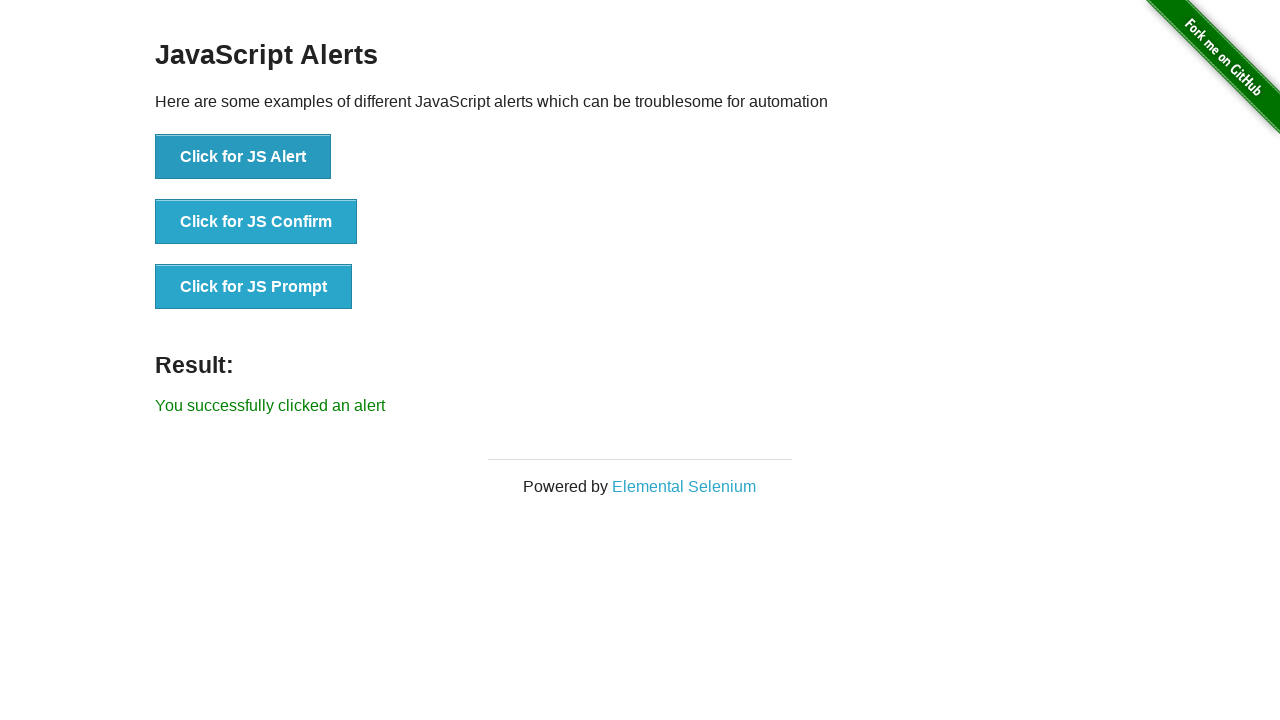

Accepted simple alert dialog
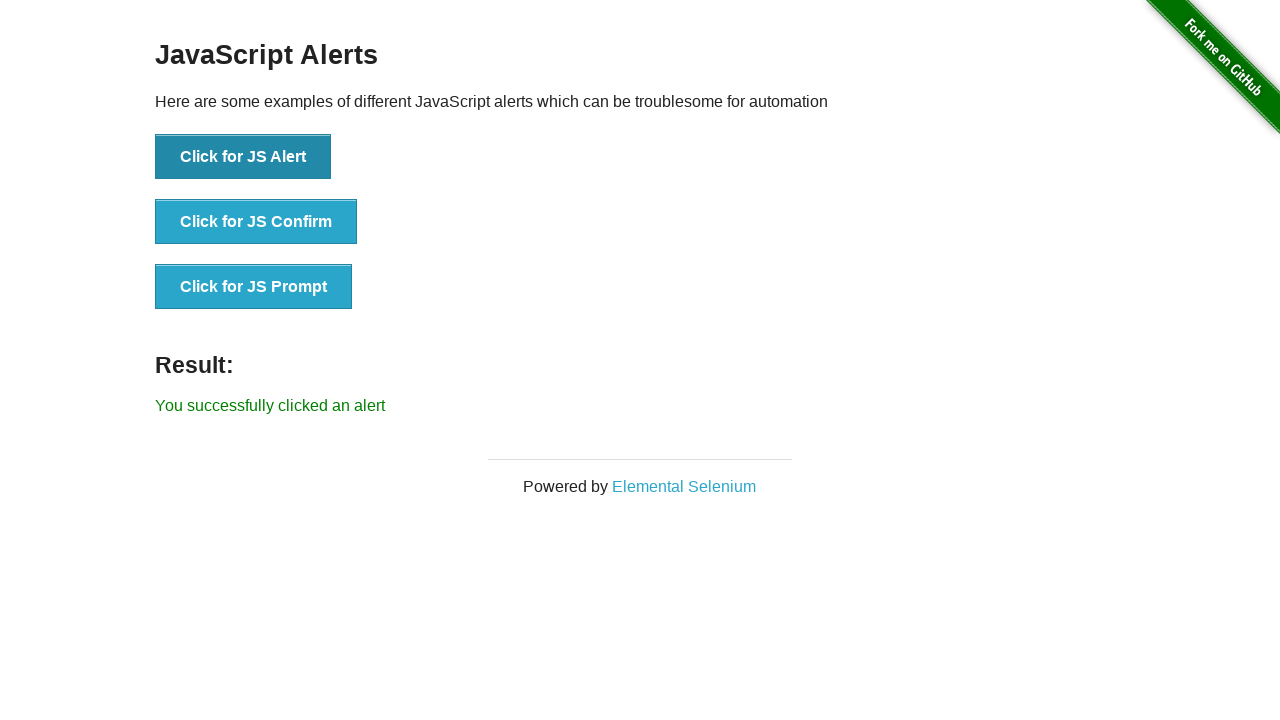

Clicked button to trigger confirmation dialog at (256, 222) on xpath=//button[normalize-space()='Click for JS Confirm']
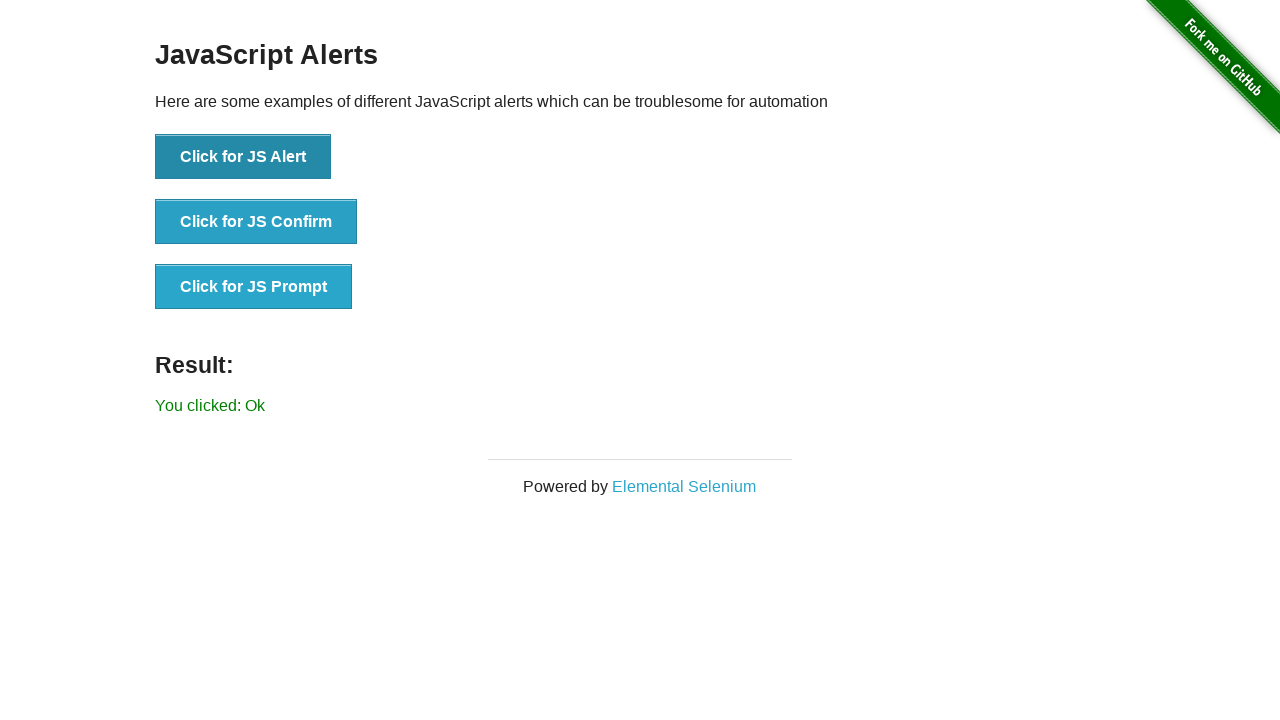

Accepted confirmation dialog
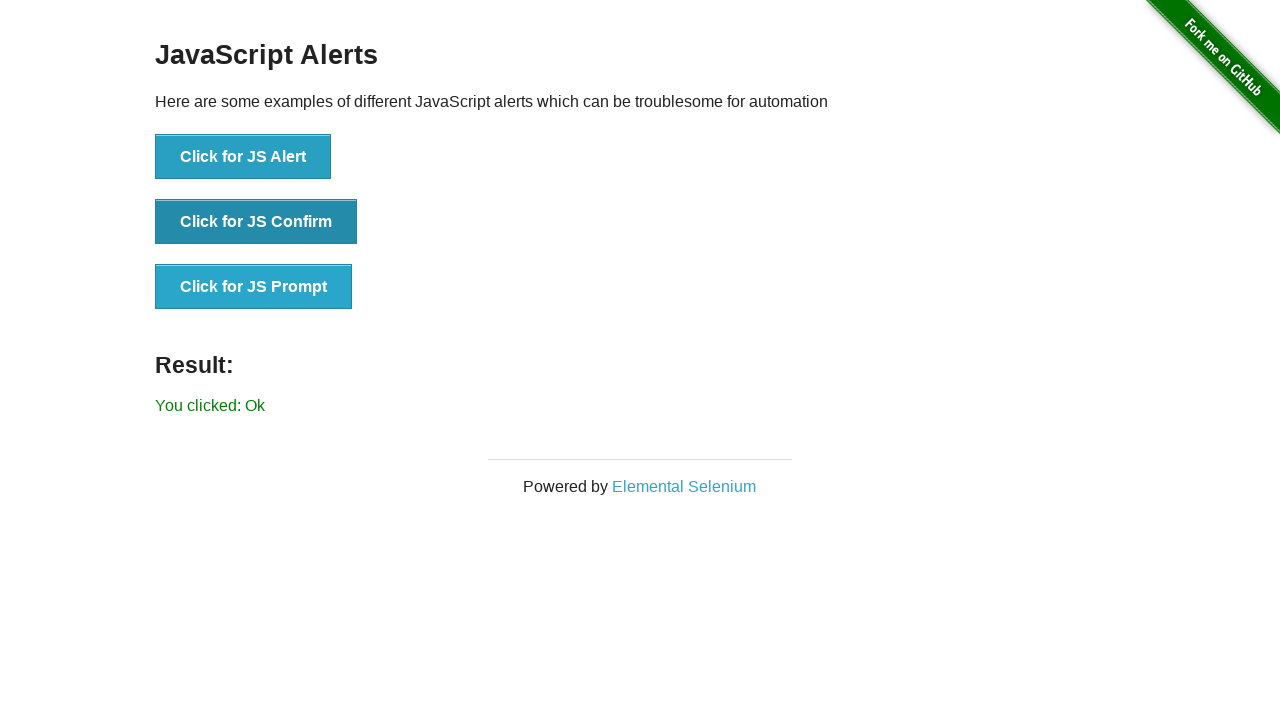

Clicked button to trigger confirmation dialog again at (256, 222) on xpath=//button[normalize-space()='Click for JS Confirm']
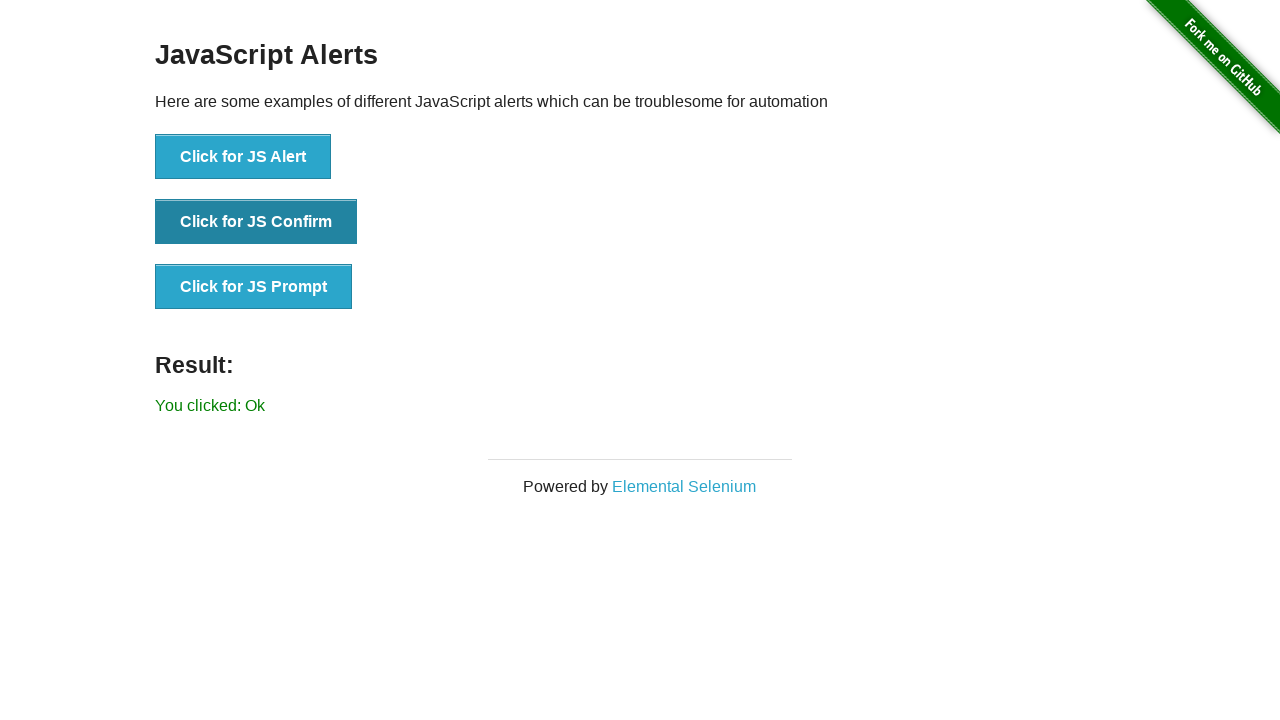

Dismissed confirmation dialog
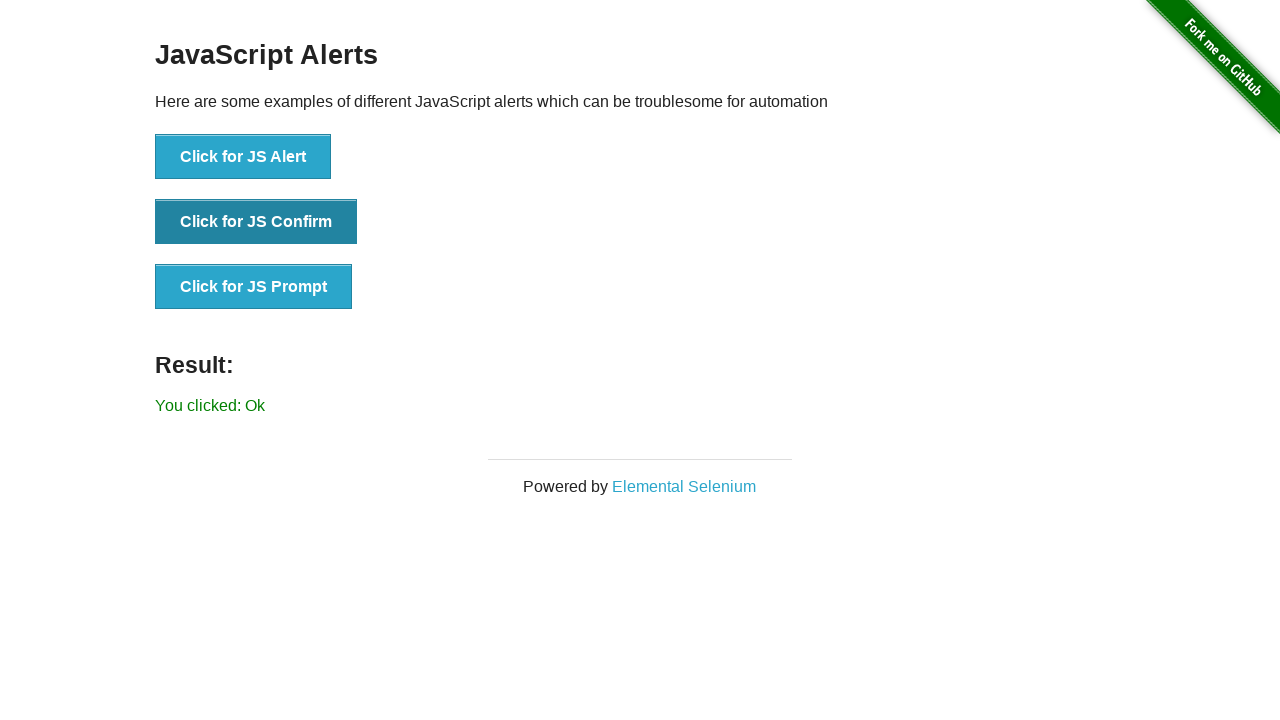

Clicked button to trigger prompt dialog at (254, 287) on xpath=//button[normalize-space()='Click for JS Prompt']
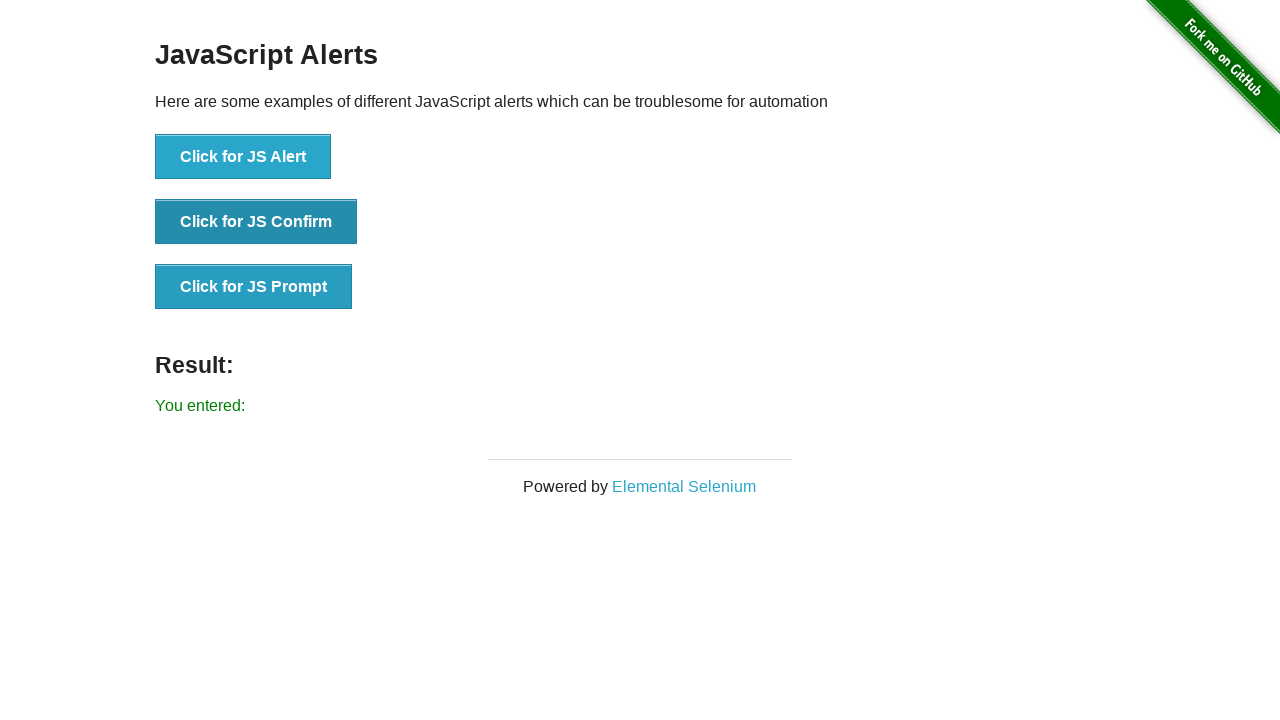

Accepted prompt dialog and entered 'amit'
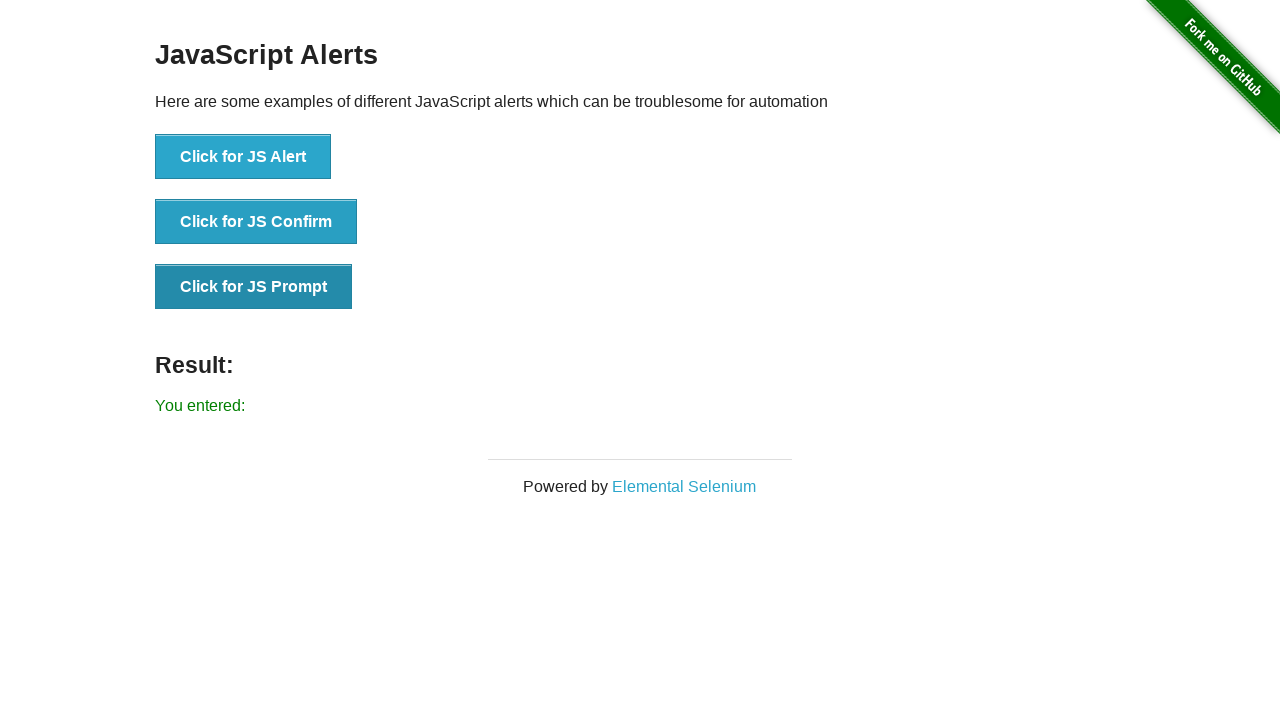

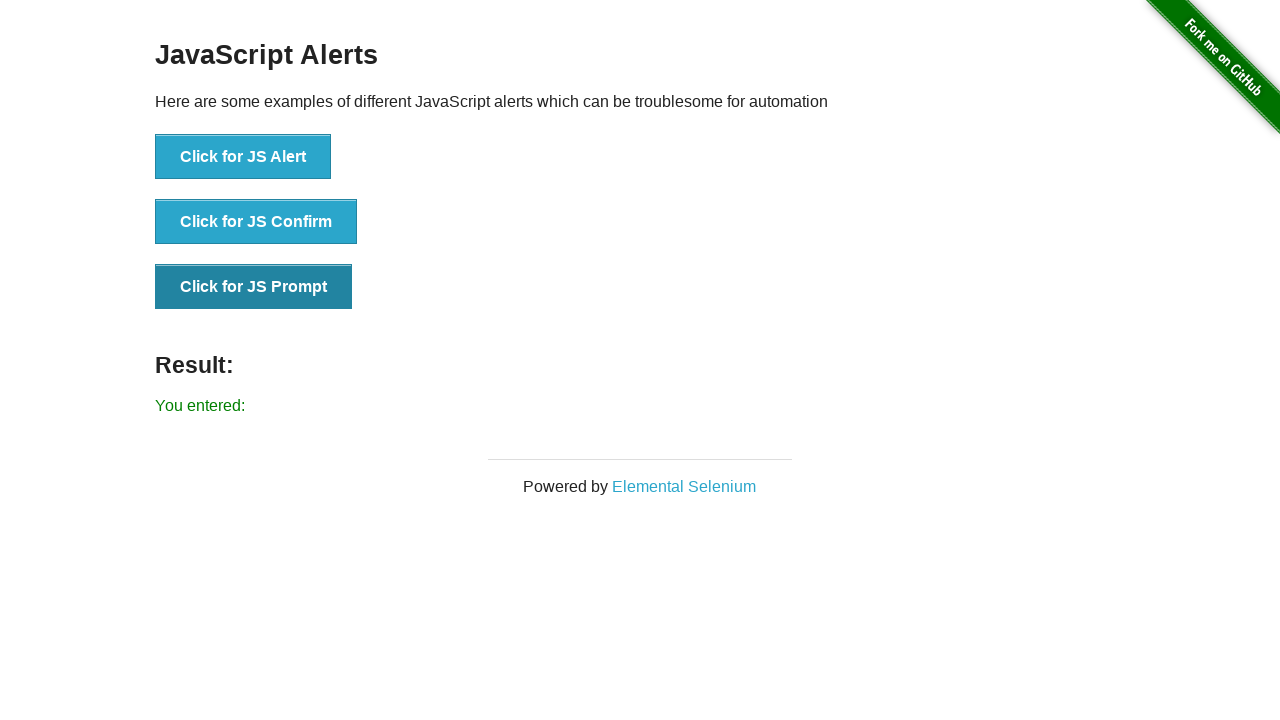